Navigates to Panda Express guest experience survey page and enters a 22-digit survey code into the code input field

Starting URL: https://www.pandaguestexperience.com/

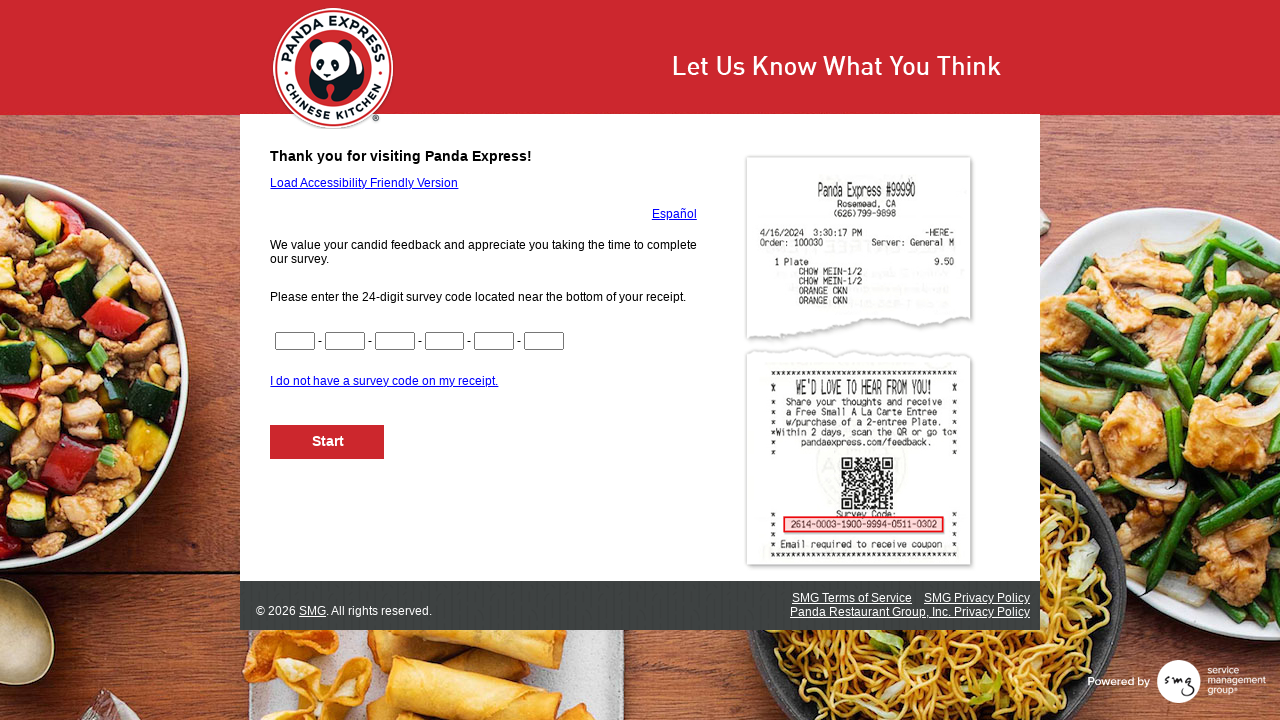

Filled survey code input field with 22-digit code on #CN1
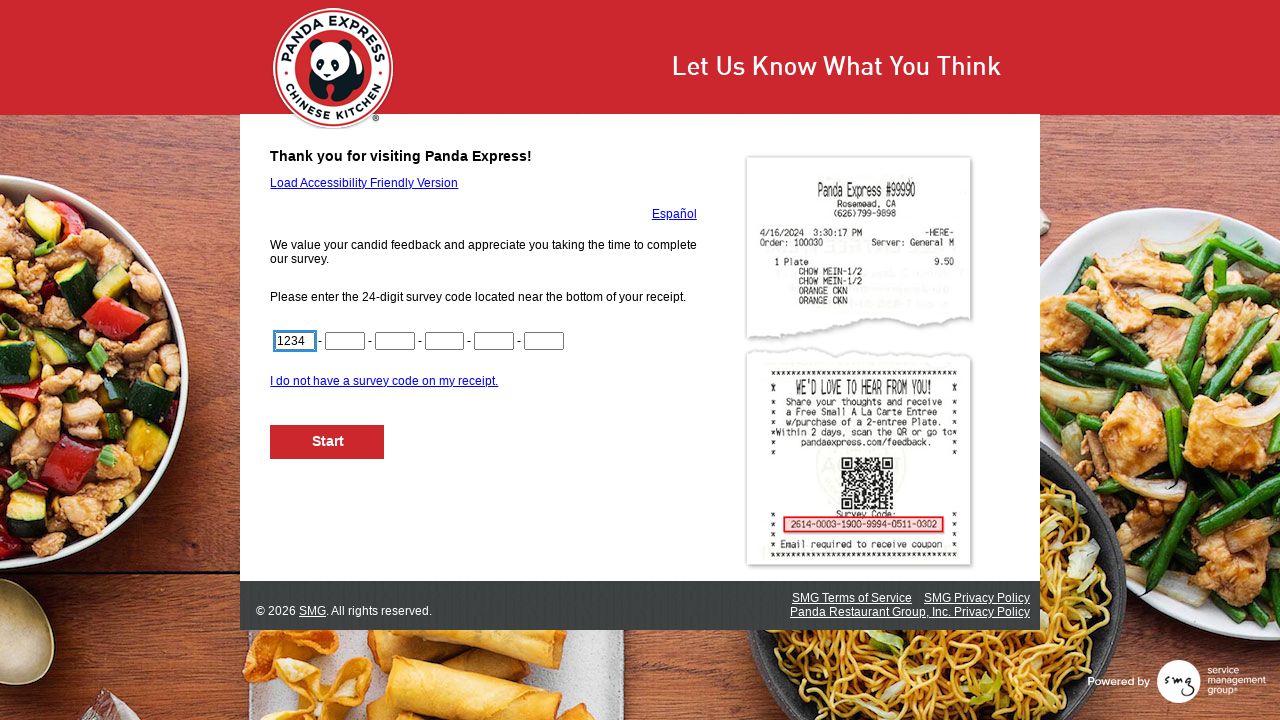

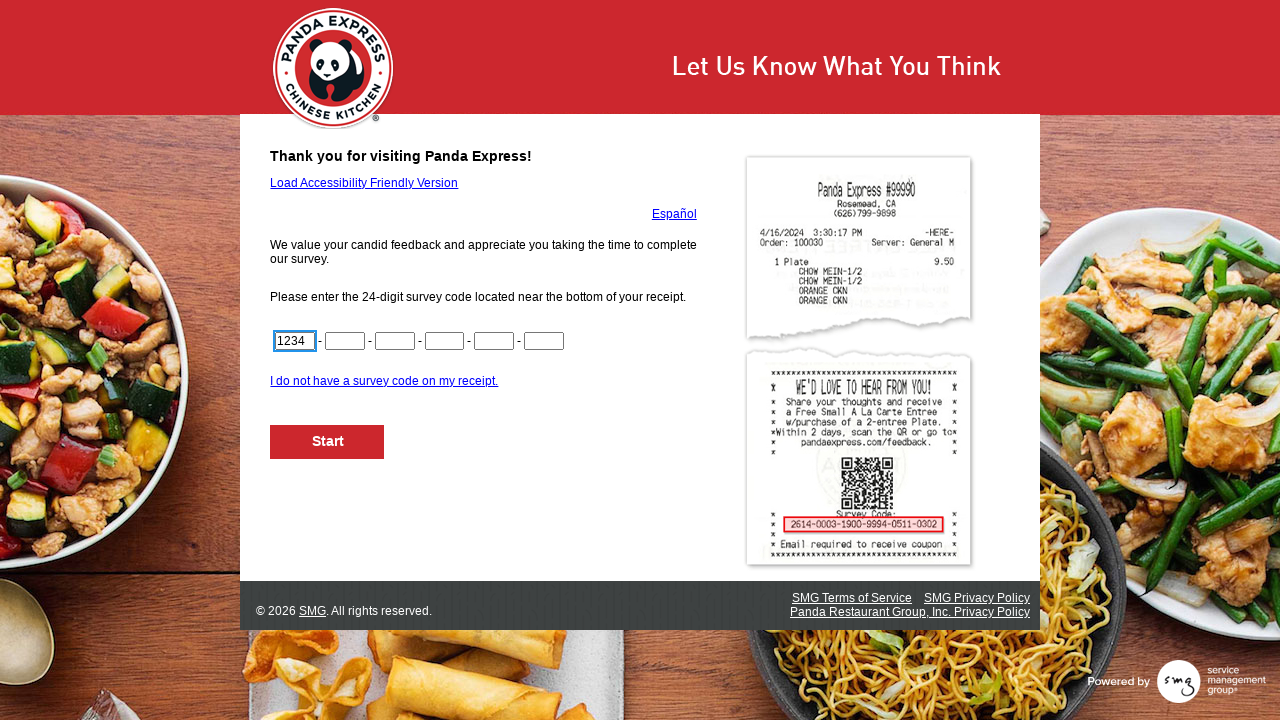